Automates the RPA Challenge by clicking the Start button, filling out a form with personal/company information multiple times, and submitting each form entry.

Starting URL: http://rpachallenge.com

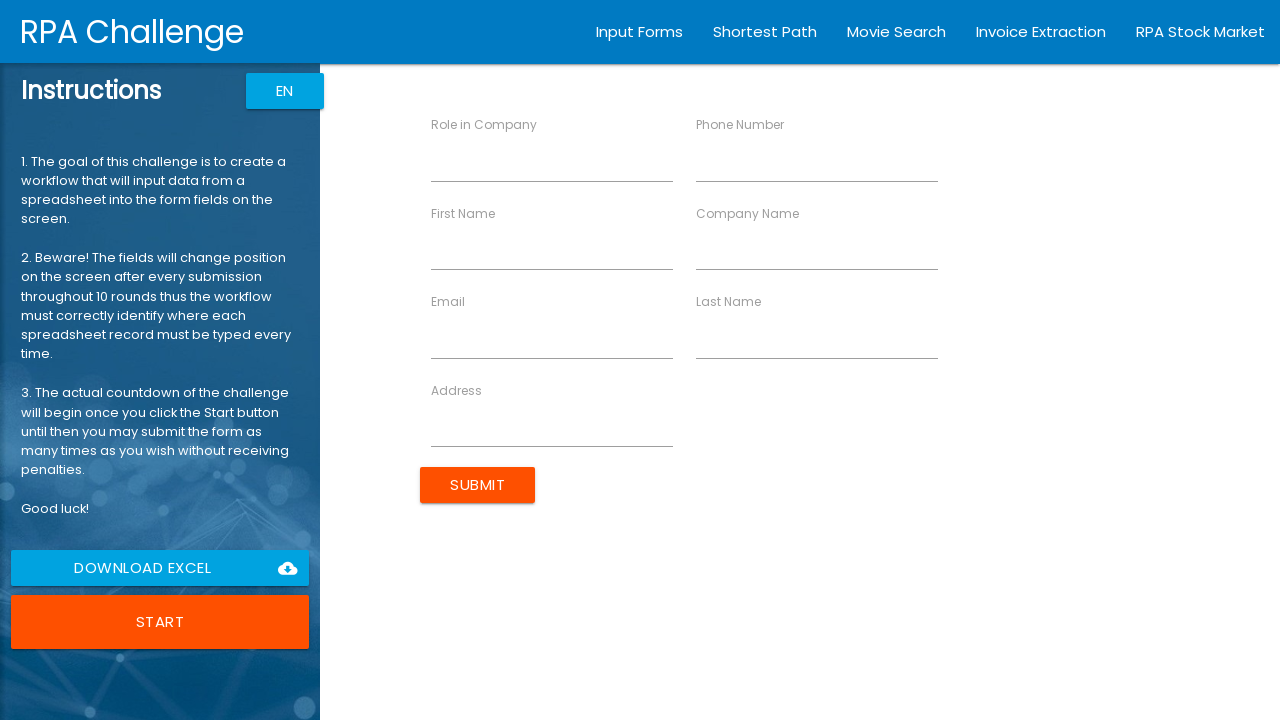

Clicked the Start button to begin the RPA Challenge at (160, 622) on xpath=//*[text()='Start']
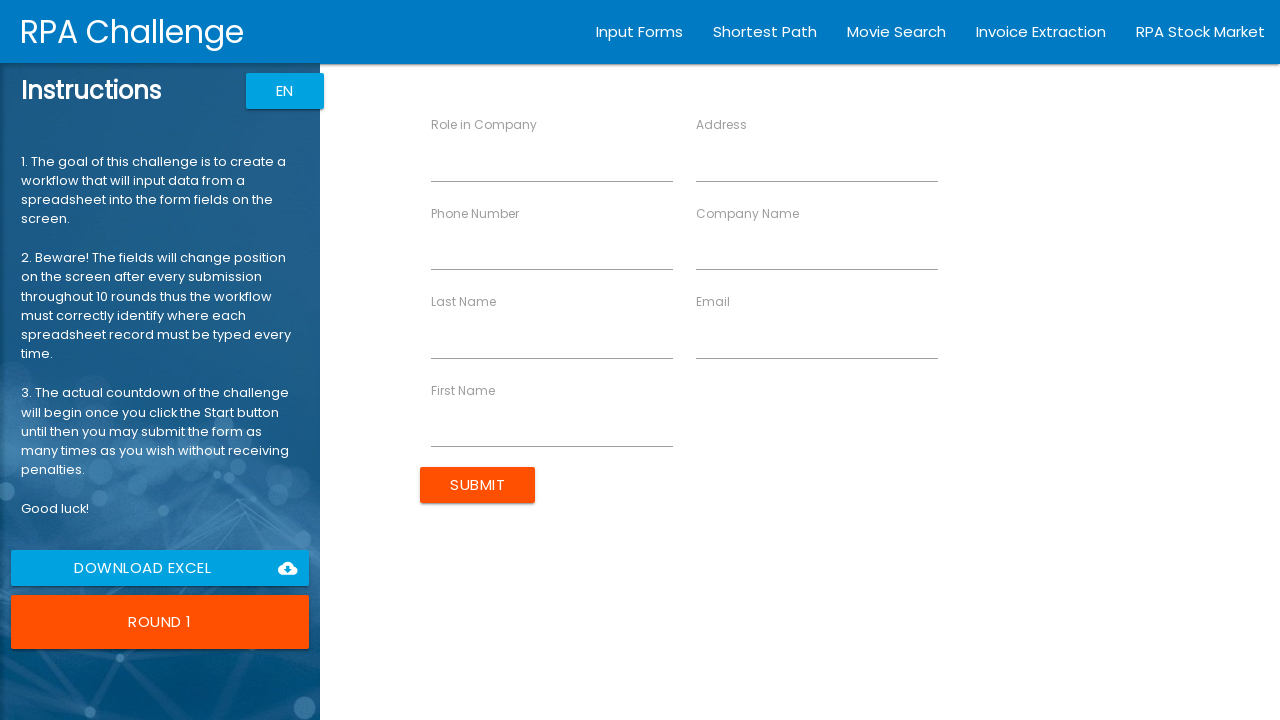

Filled first name field with 'John' on input[ng-reflect-name='labelFirstName']
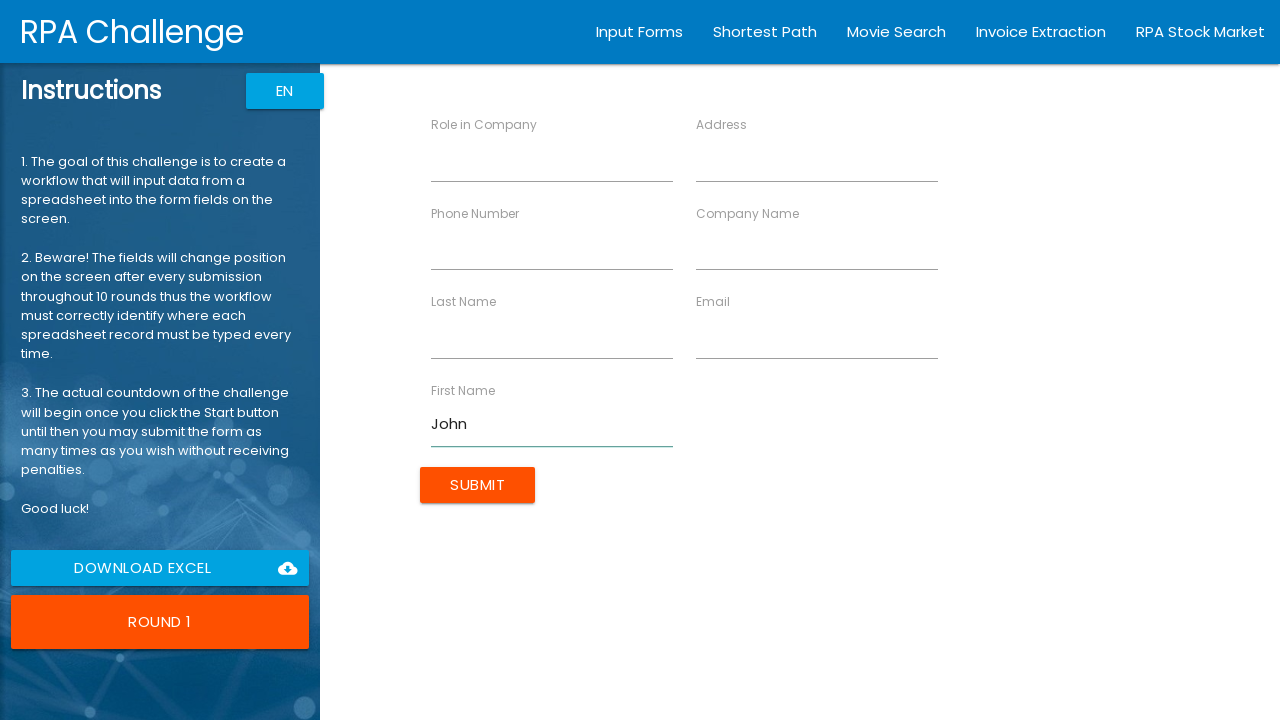

Filled last name field with 'Smith' on input[ng-reflect-name='labelLastName']
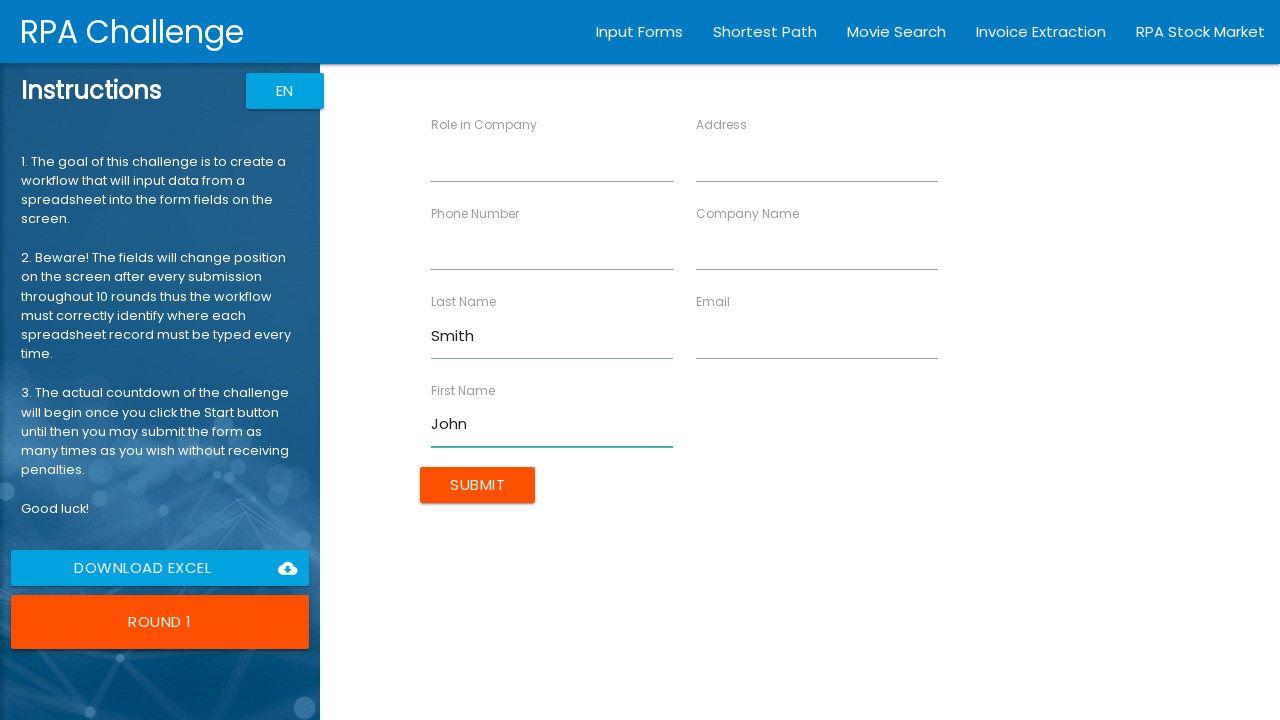

Filled company name field with 'Acme Corp' on input[ng-reflect-name='labelCompanyName']
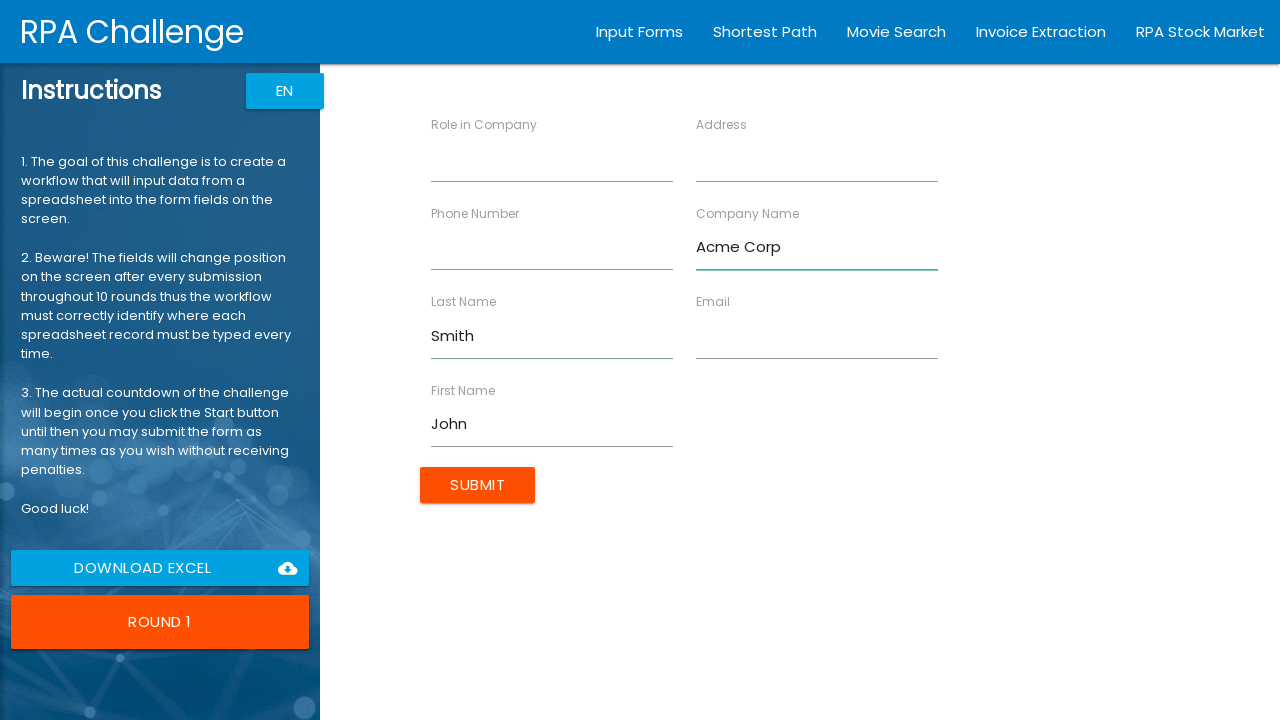

Filled role field with 'Manager' on input[ng-reflect-name='labelRole']
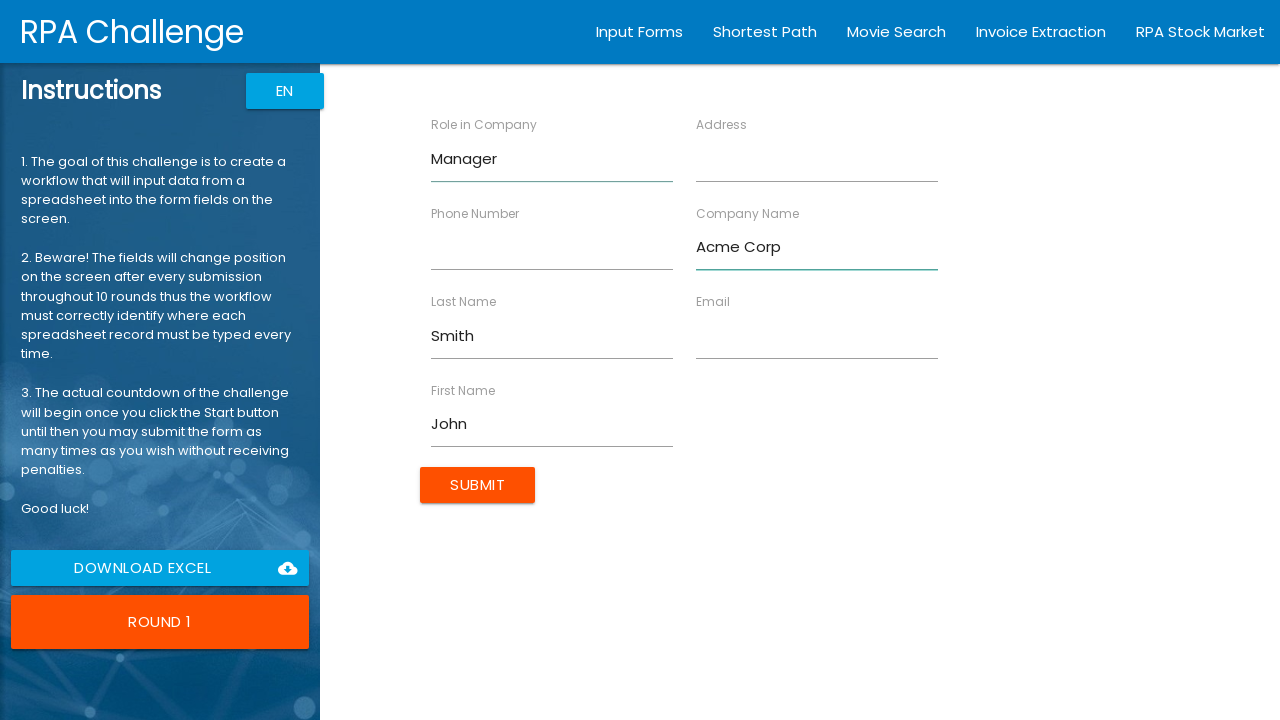

Filled address field with '123 Main St' on input[ng-reflect-name='labelAddress']
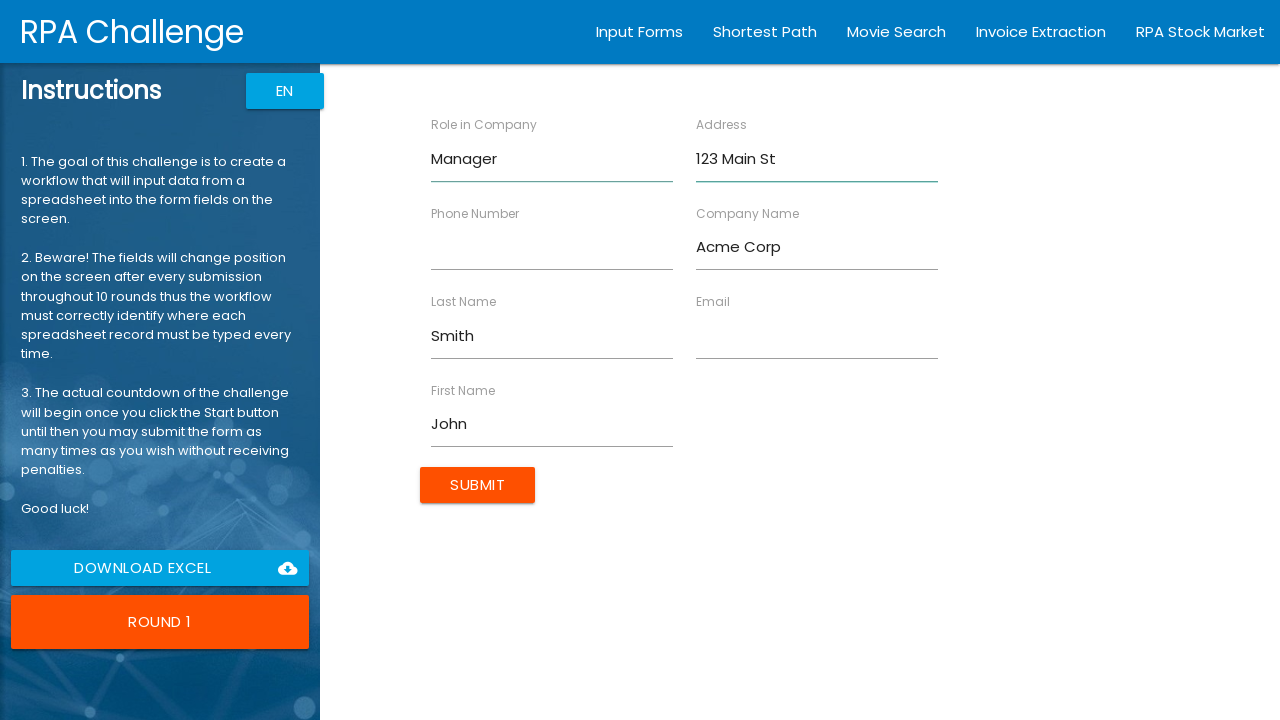

Filled email field with 'john.smith@example.com' on input[ng-reflect-name='labelEmail']
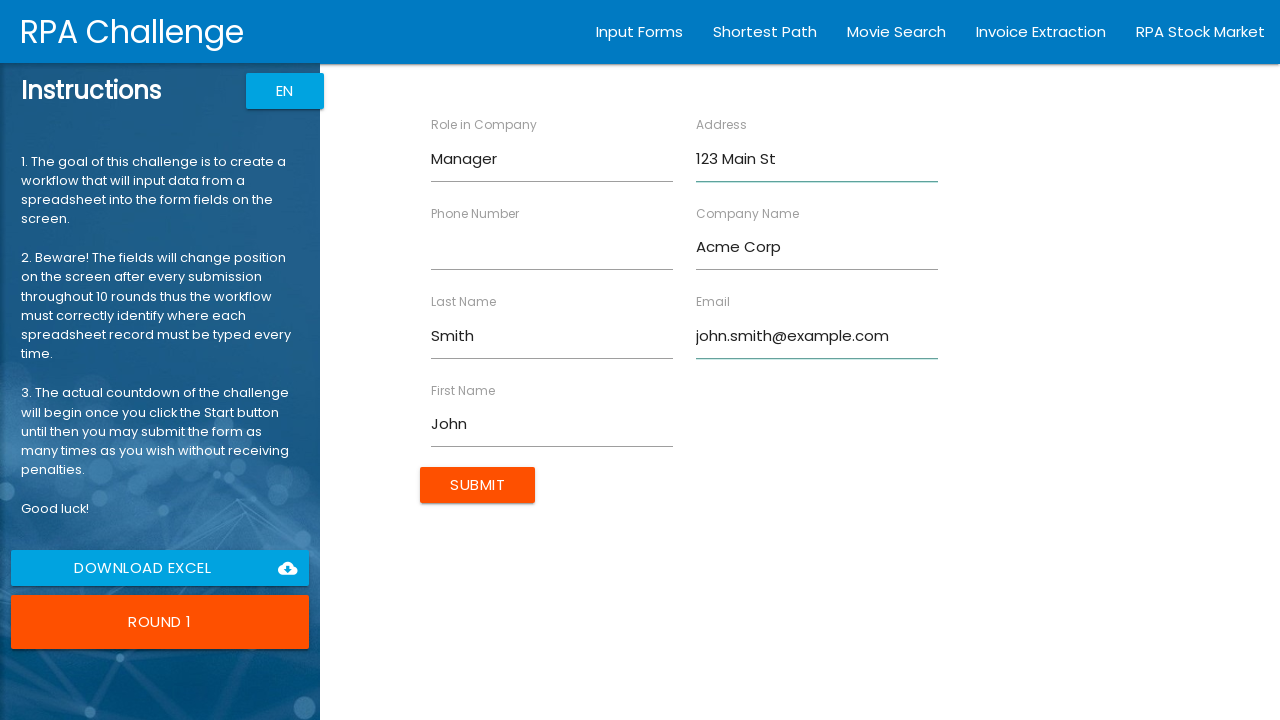

Filled phone field with '555-0101' on input[ng-reflect-name='labelPhone']
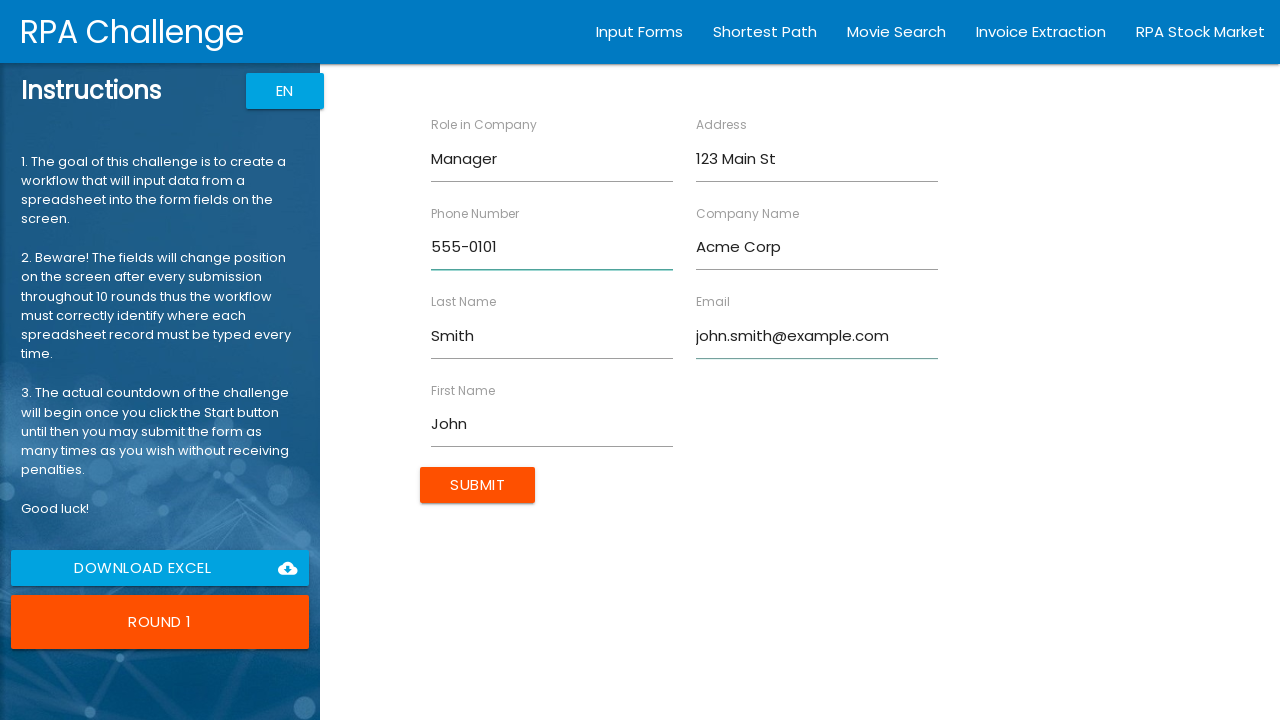

Submitted form for John Smith at (478, 485) on input[type='submit']
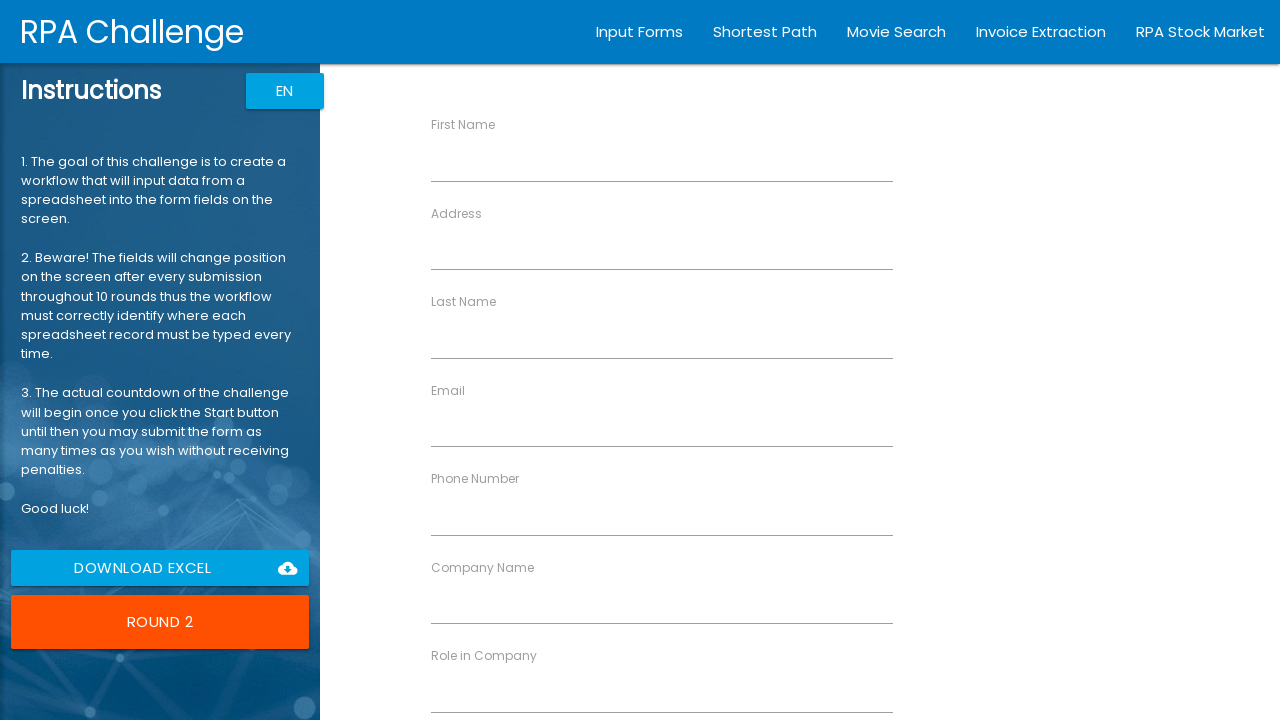

Filled first name field with 'Jane' on input[ng-reflect-name='labelFirstName']
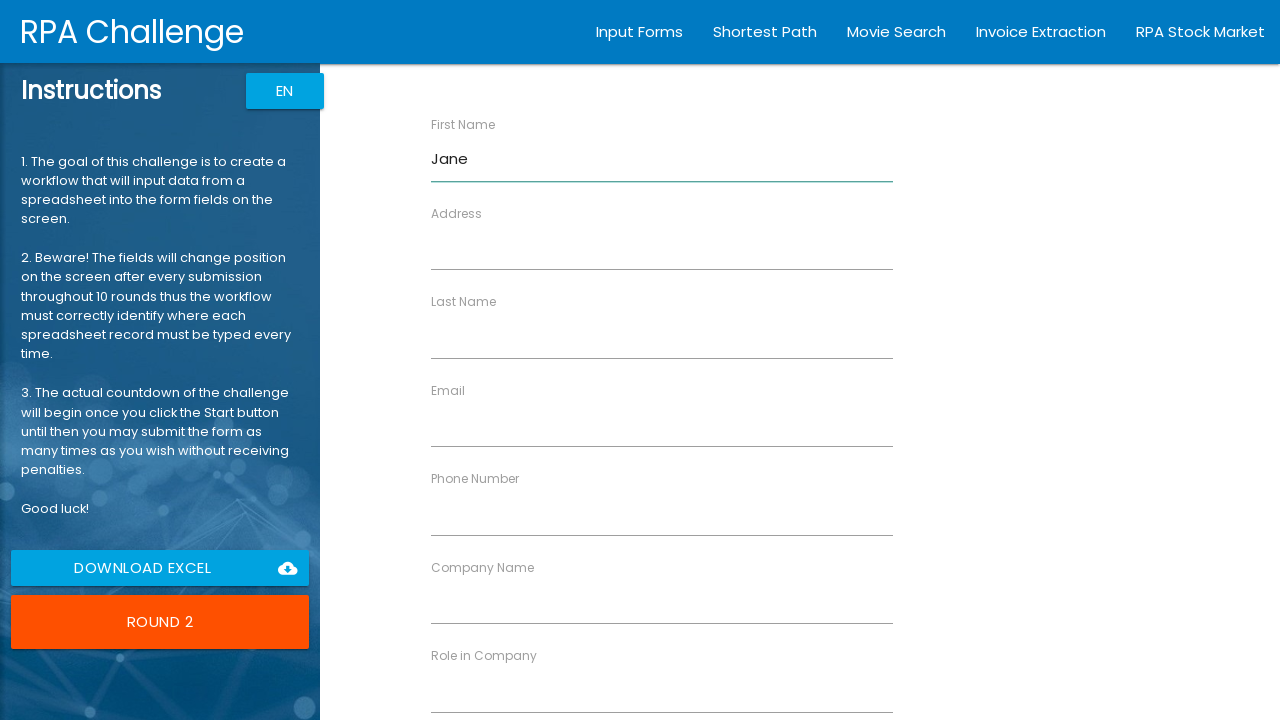

Filled last name field with 'Doe' on input[ng-reflect-name='labelLastName']
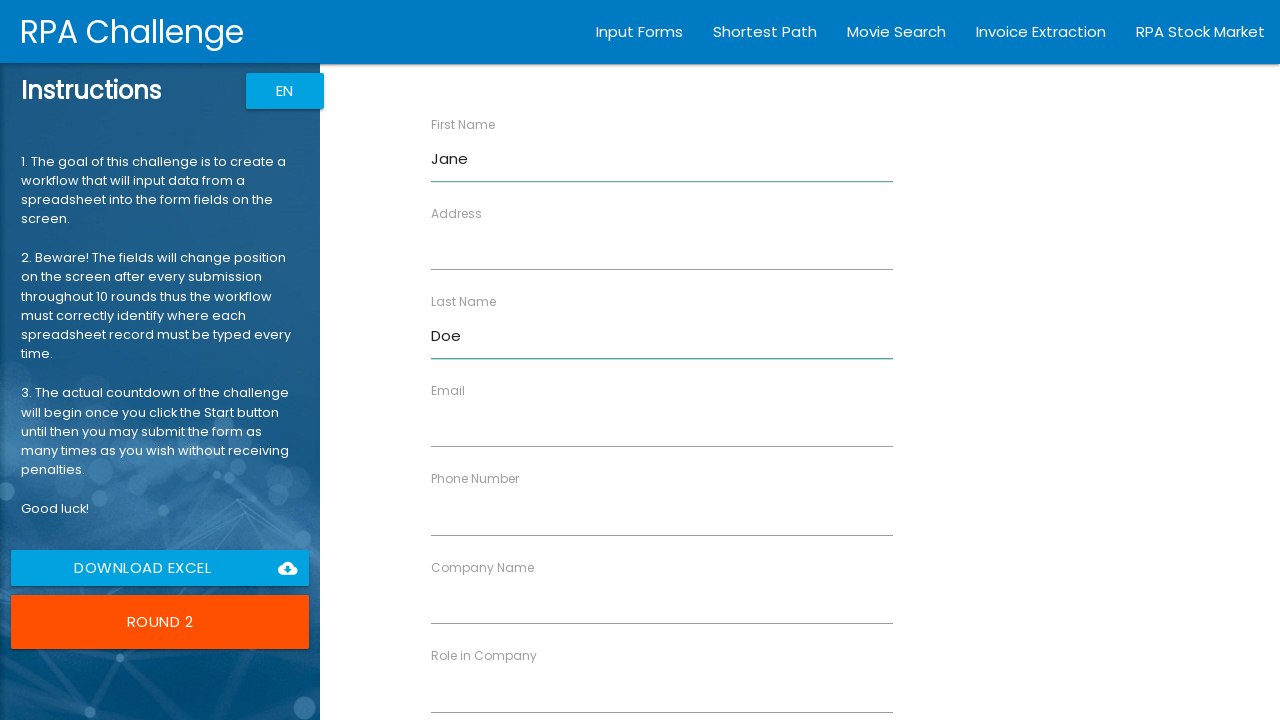

Filled company name field with 'TechStart Inc' on input[ng-reflect-name='labelCompanyName']
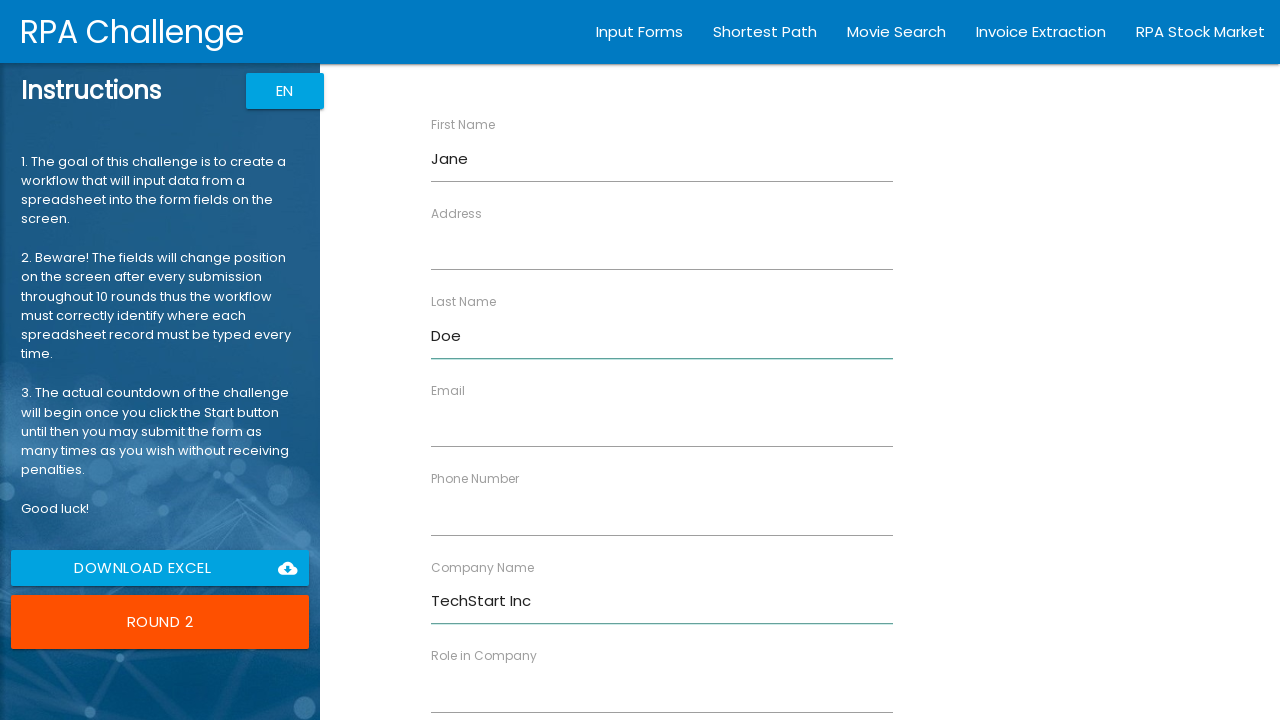

Filled role field with 'Developer' on input[ng-reflect-name='labelRole']
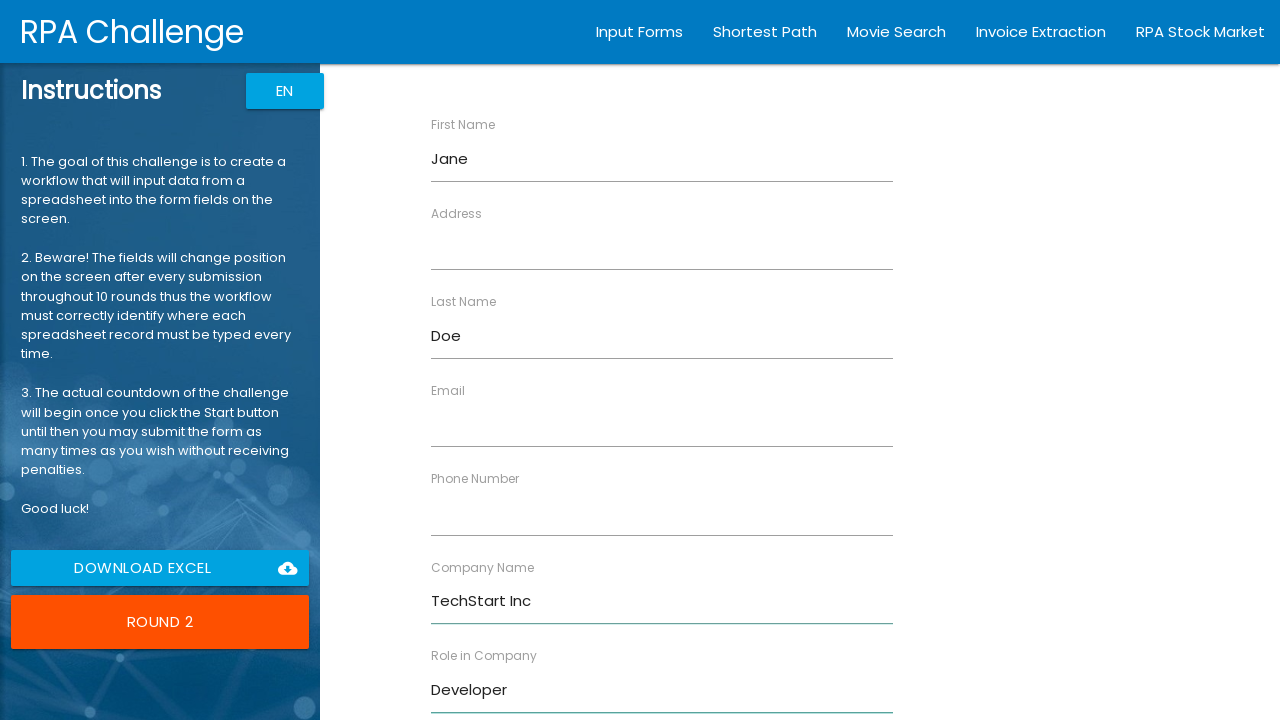

Filled address field with '456 Oak Ave' on input[ng-reflect-name='labelAddress']
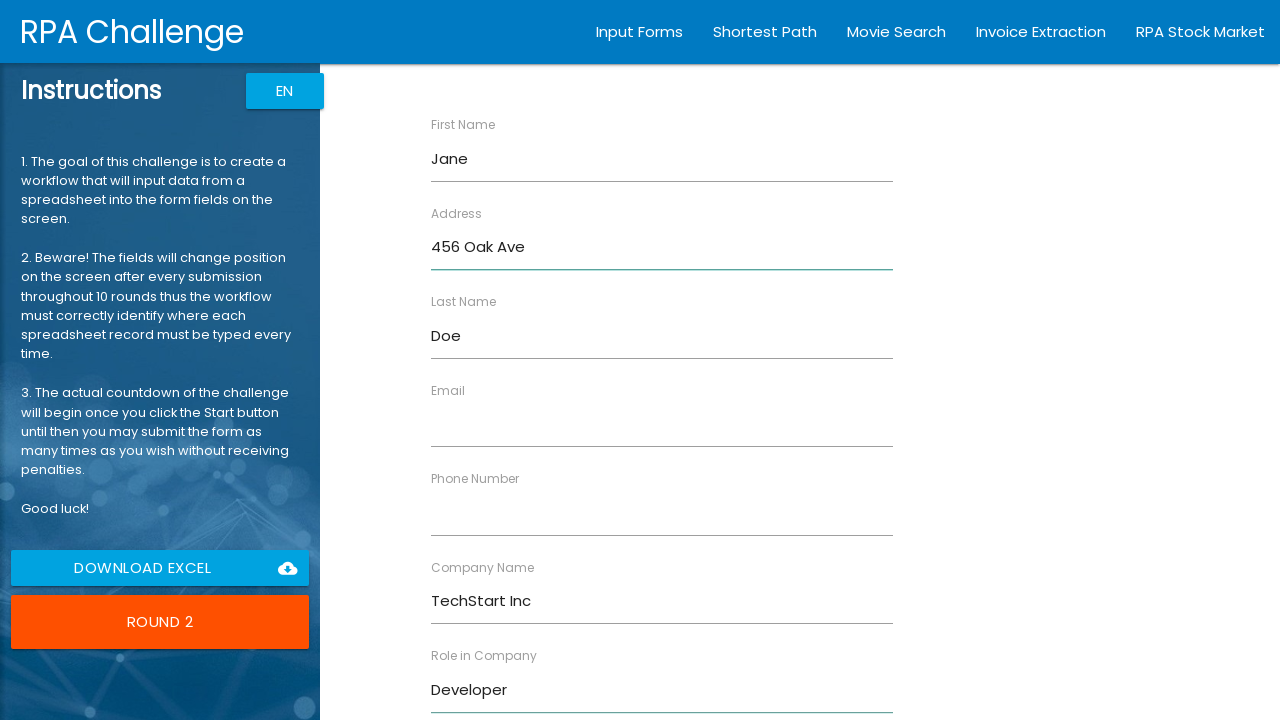

Filled email field with 'jane.doe@example.com' on input[ng-reflect-name='labelEmail']
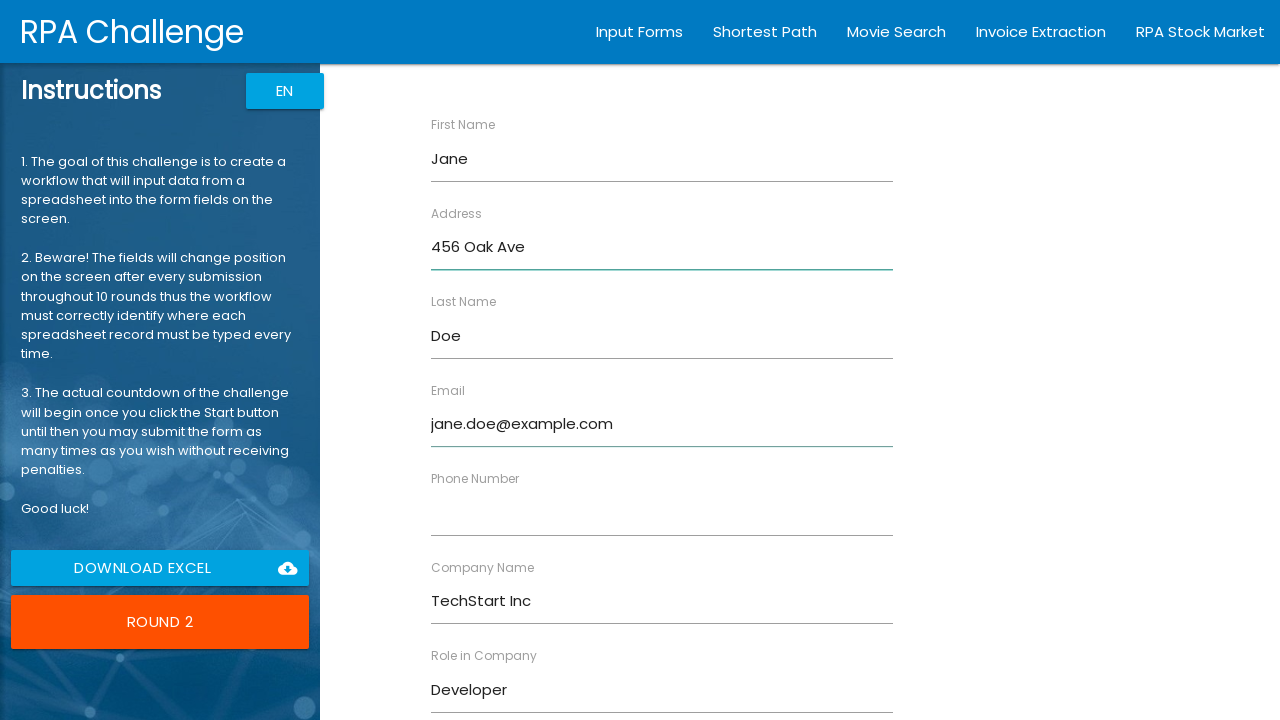

Filled phone field with '555-0102' on input[ng-reflect-name='labelPhone']
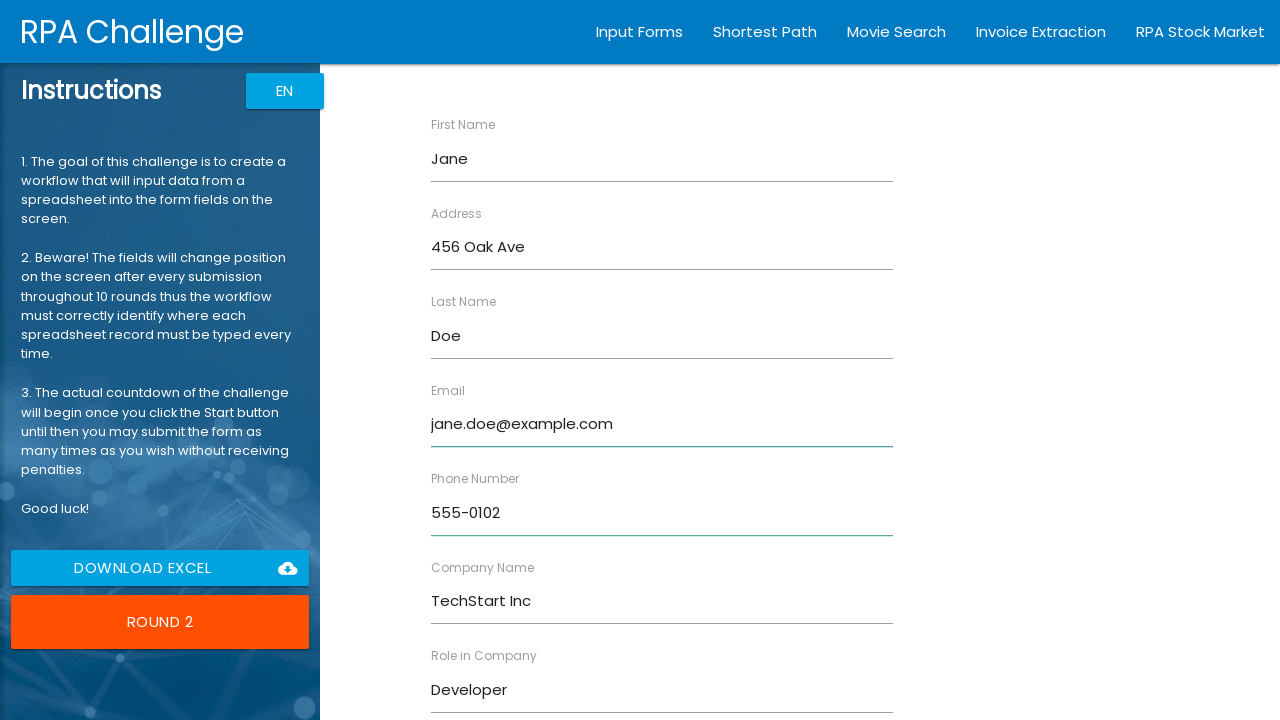

Submitted form for Jane Doe at (478, 688) on input[type='submit']
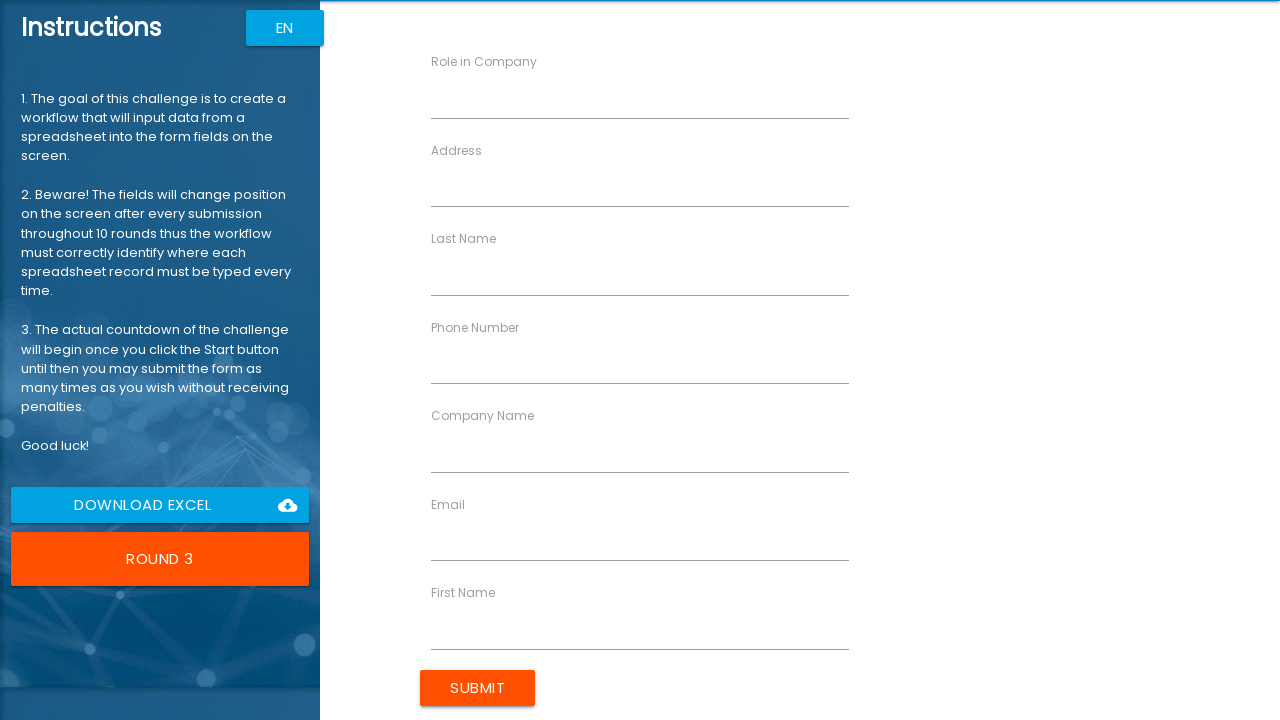

Filled first name field with 'Michael' on input[ng-reflect-name='labelFirstName']
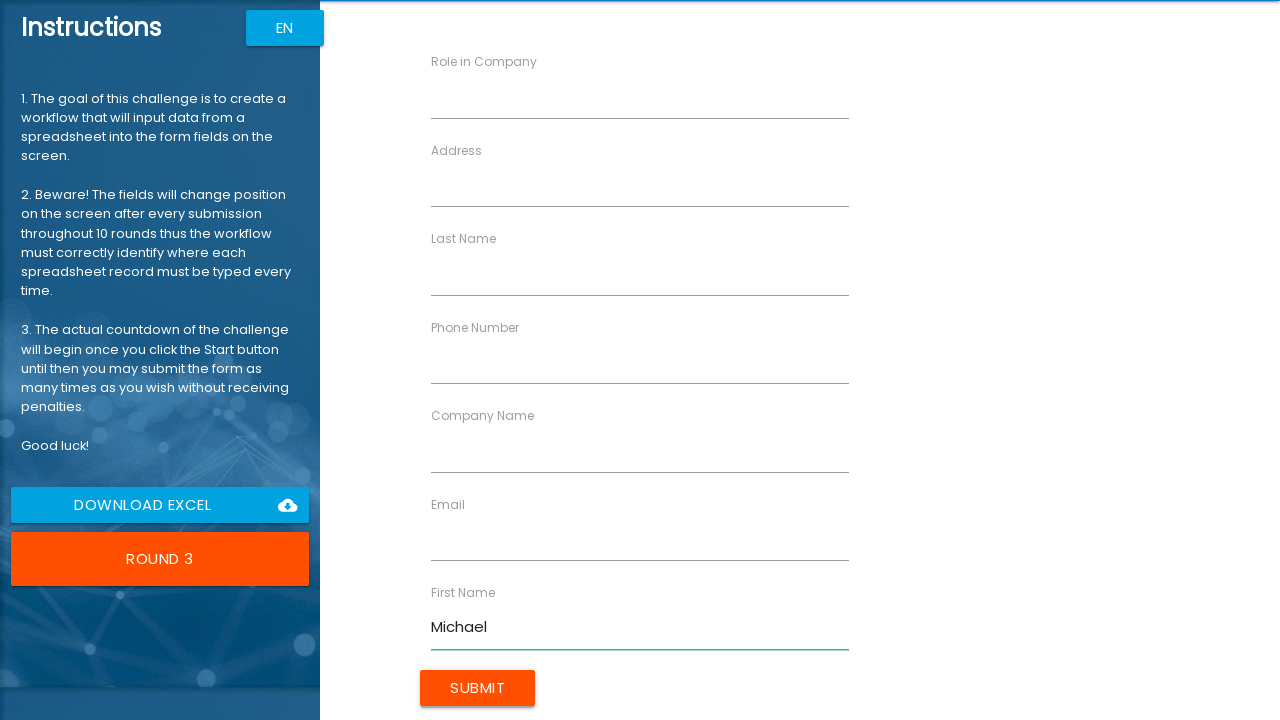

Filled last name field with 'Johnson' on input[ng-reflect-name='labelLastName']
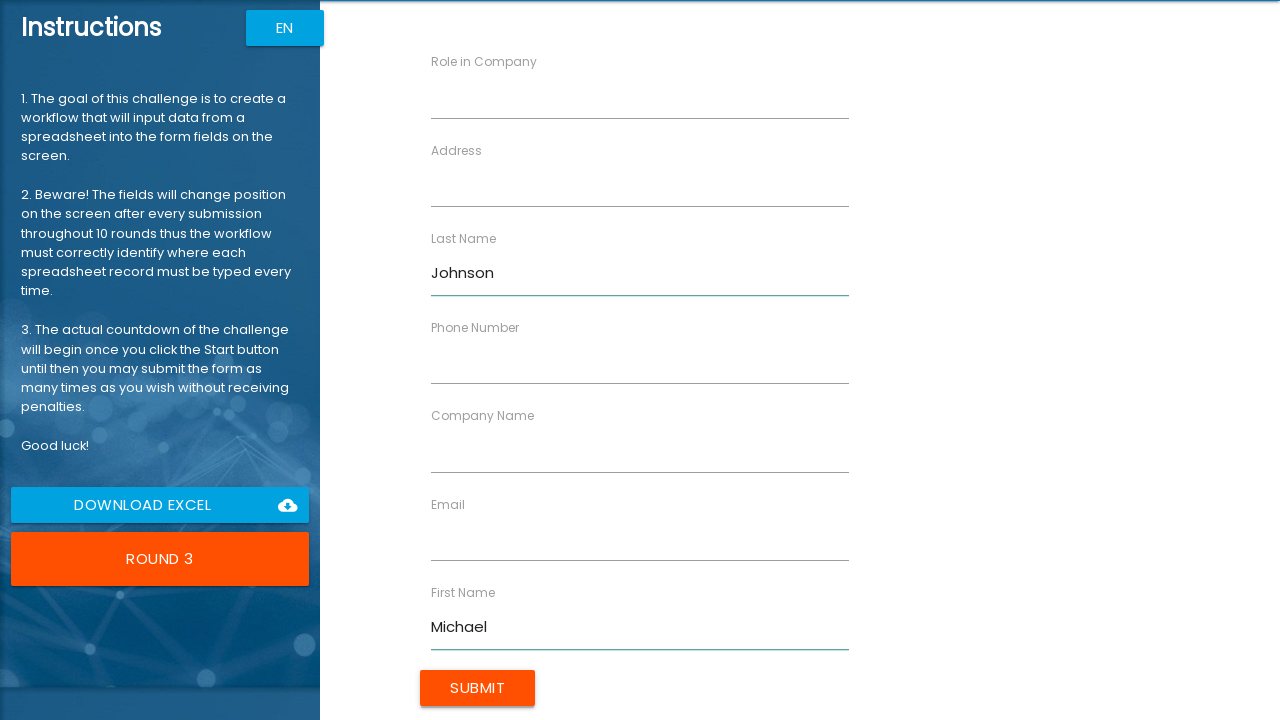

Filled company name field with 'Global Solutions' on input[ng-reflect-name='labelCompanyName']
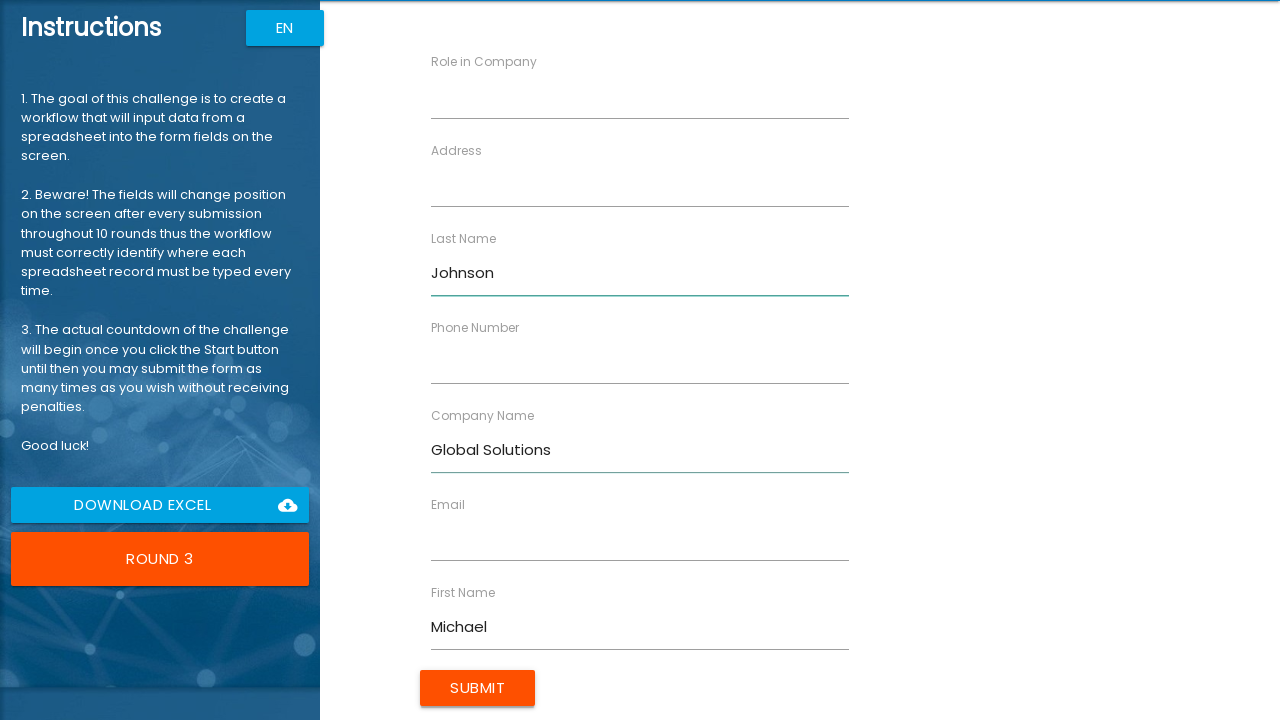

Filled role field with 'Director' on input[ng-reflect-name='labelRole']
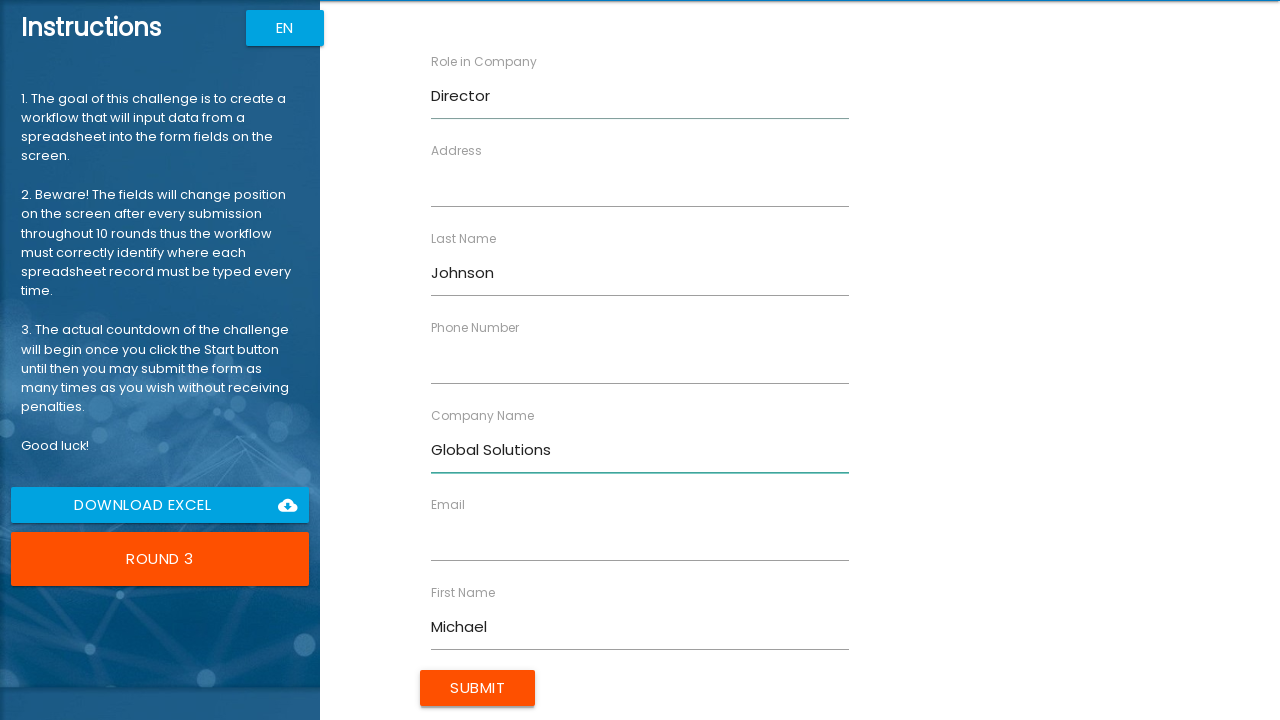

Filled address field with '789 Pine Rd' on input[ng-reflect-name='labelAddress']
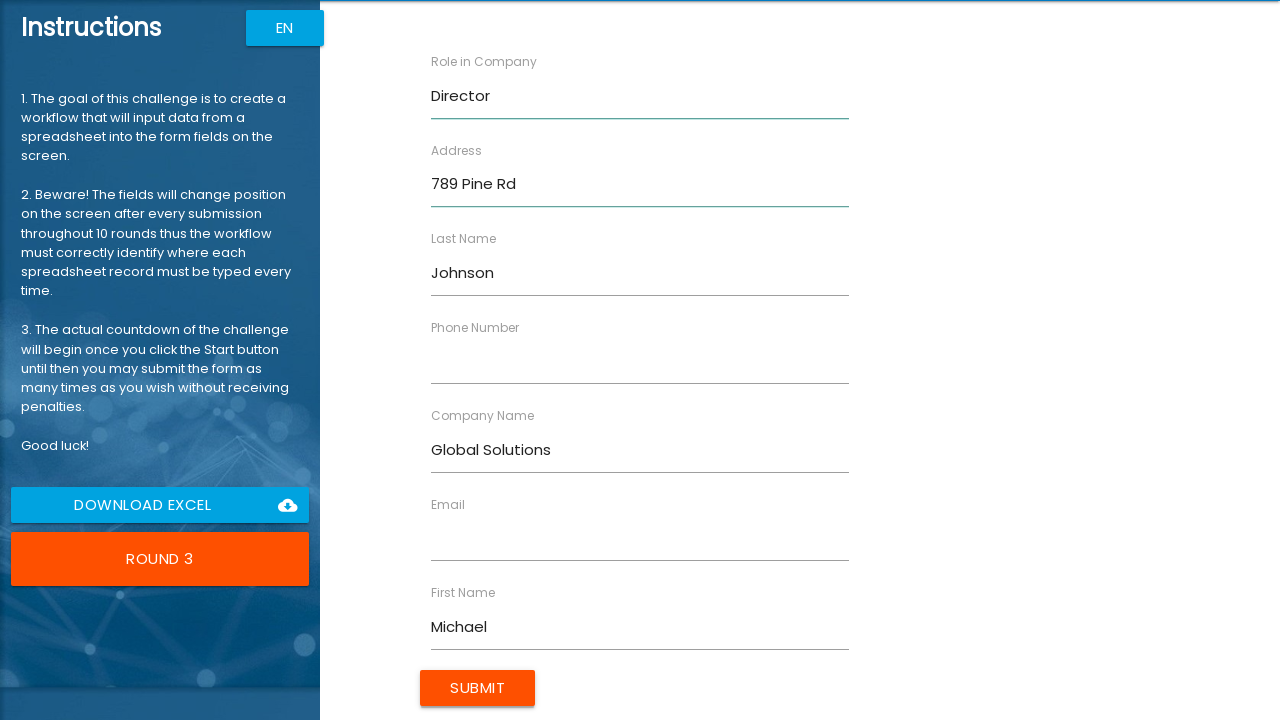

Filled email field with 'm.johnson@example.com' on input[ng-reflect-name='labelEmail']
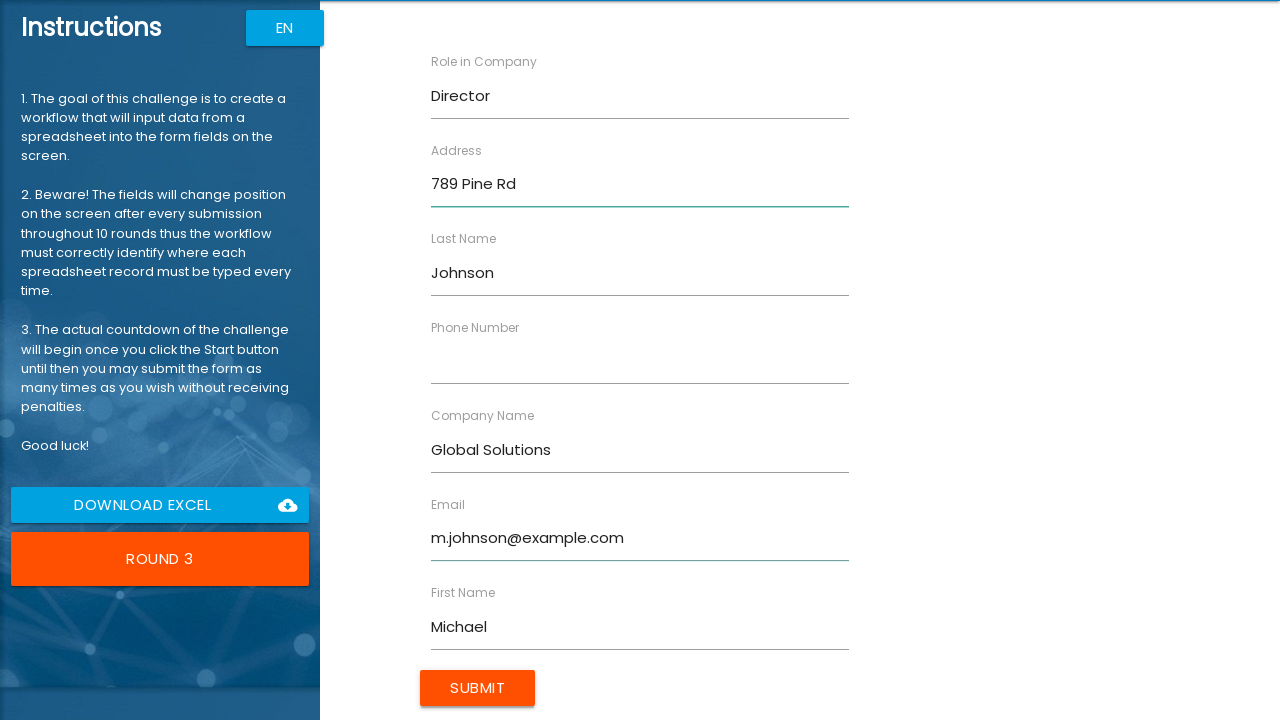

Filled phone field with '555-0103' on input[ng-reflect-name='labelPhone']
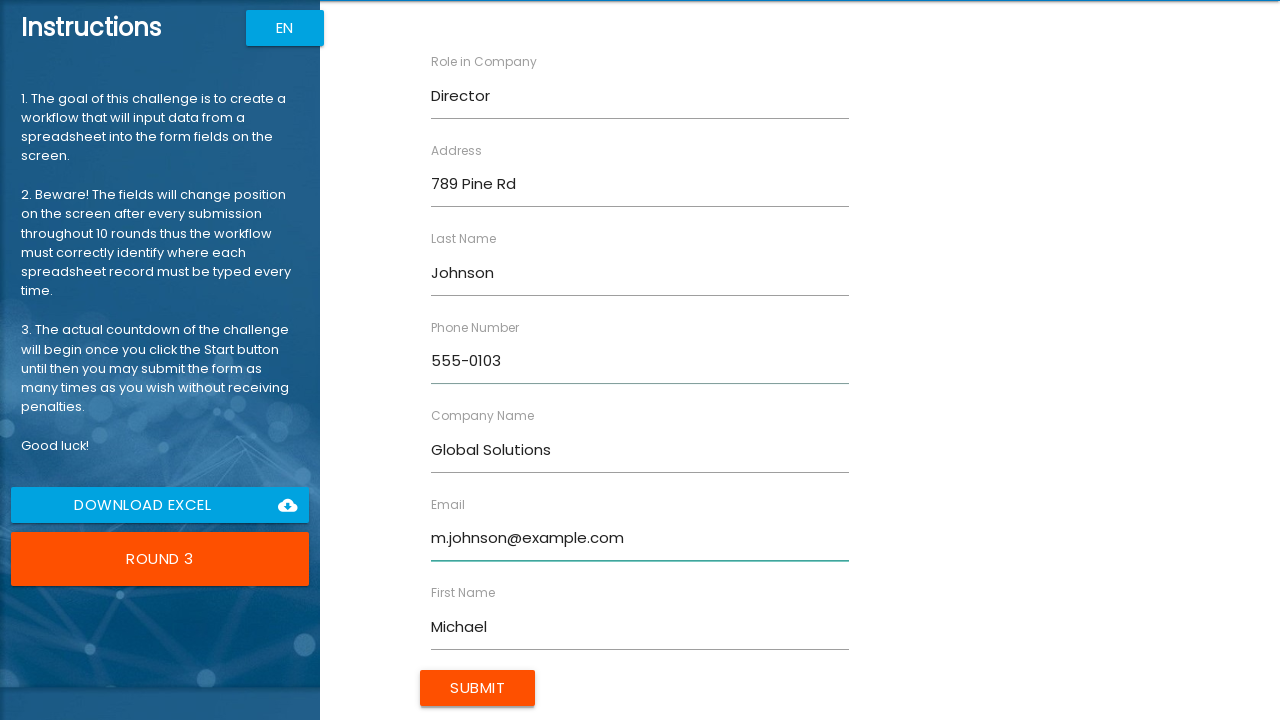

Submitted form for Michael Johnson at (478, 688) on input[type='submit']
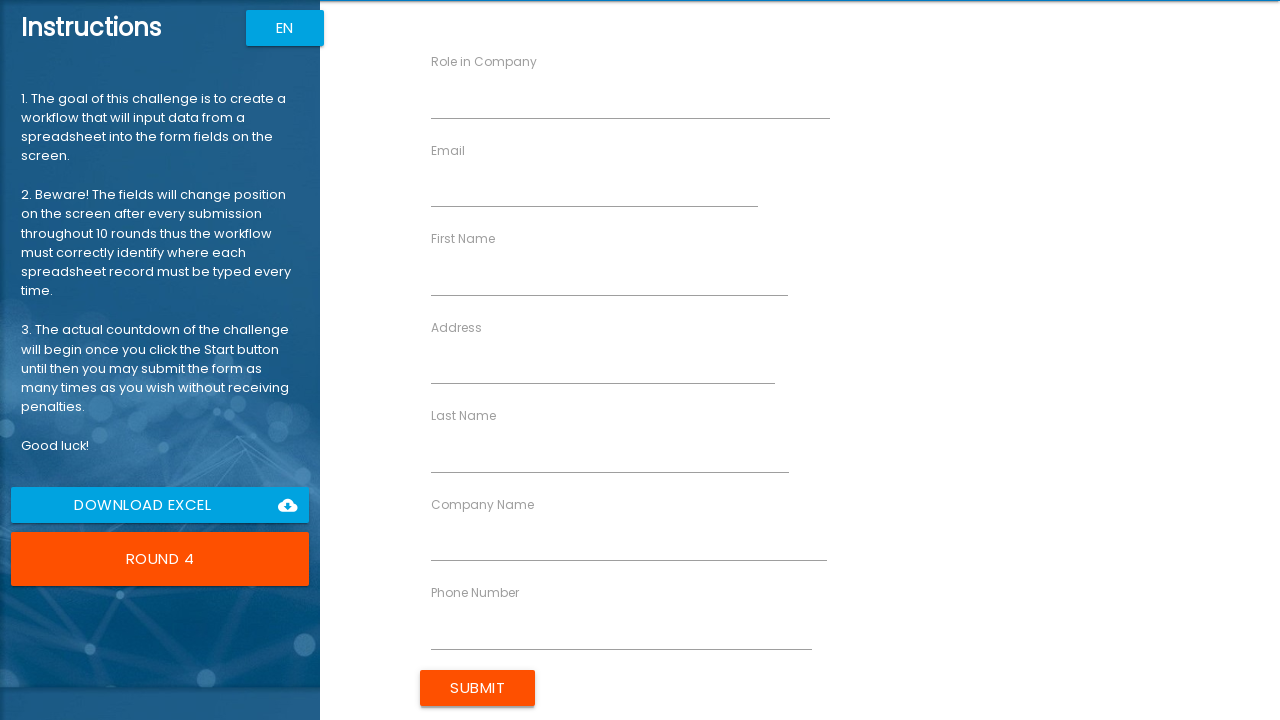

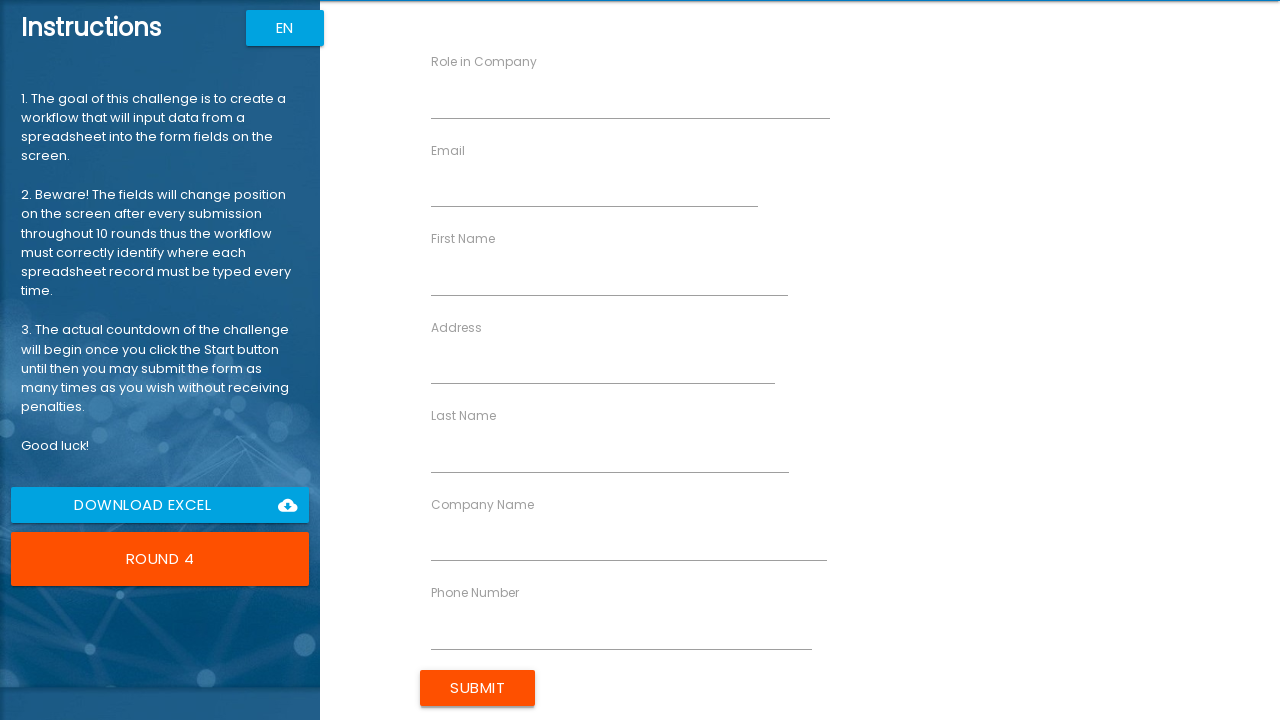